Tests interaction with buttons and table elements on the challenging DOM page by clicking various buttons and accessing table data

Starting URL: https://the-internet.herokuapp.com/challenging_dom

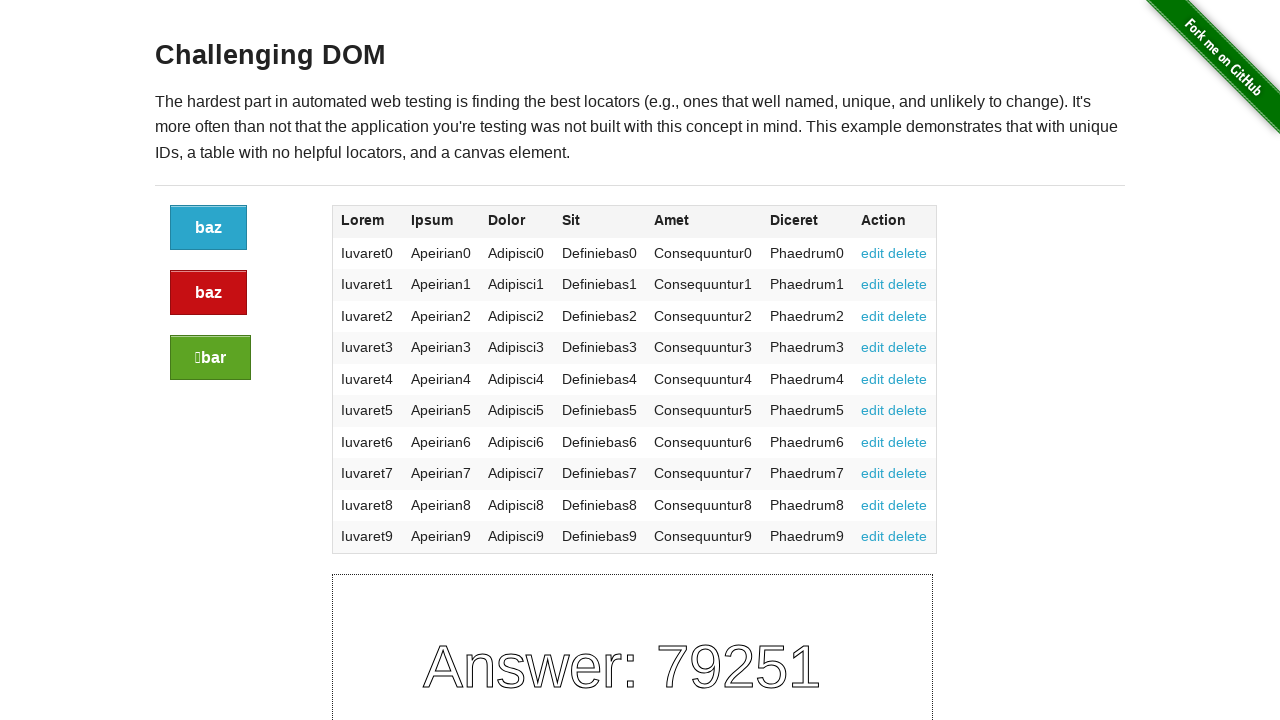

Clicked the first button with class 'button' at (208, 228) on a.button
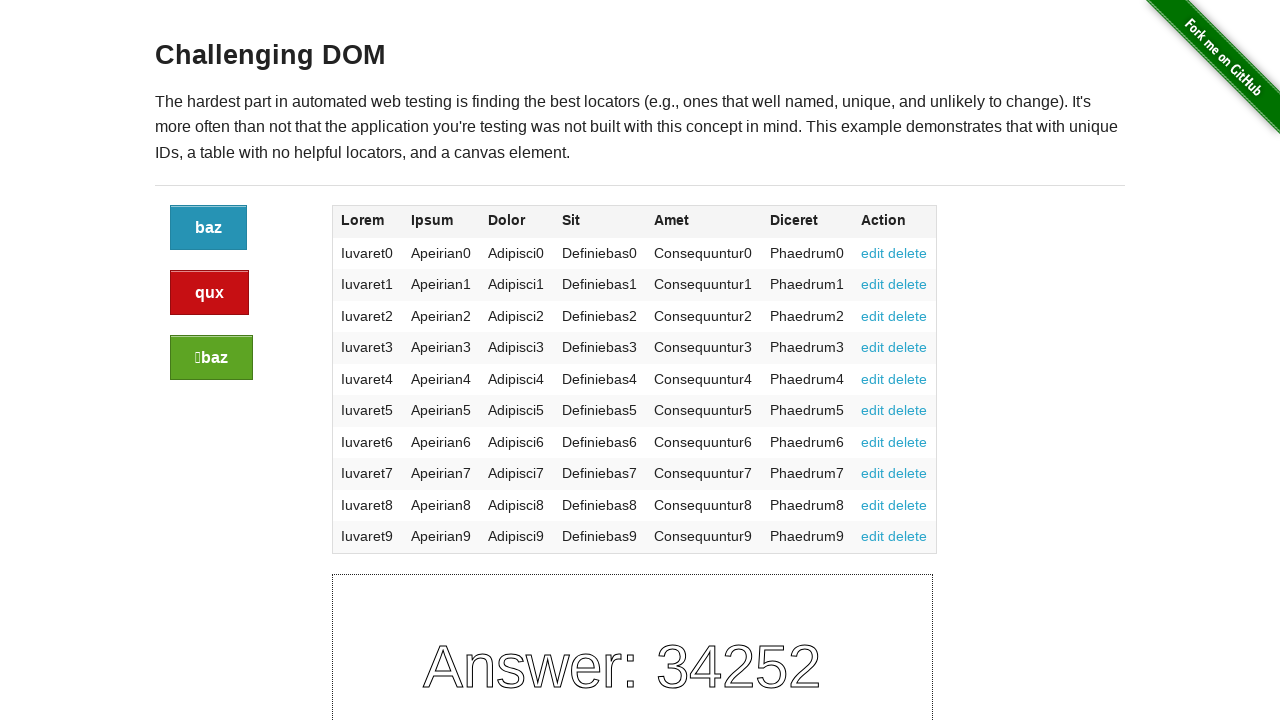

Clicked the alert button at (210, 293) on a.alert
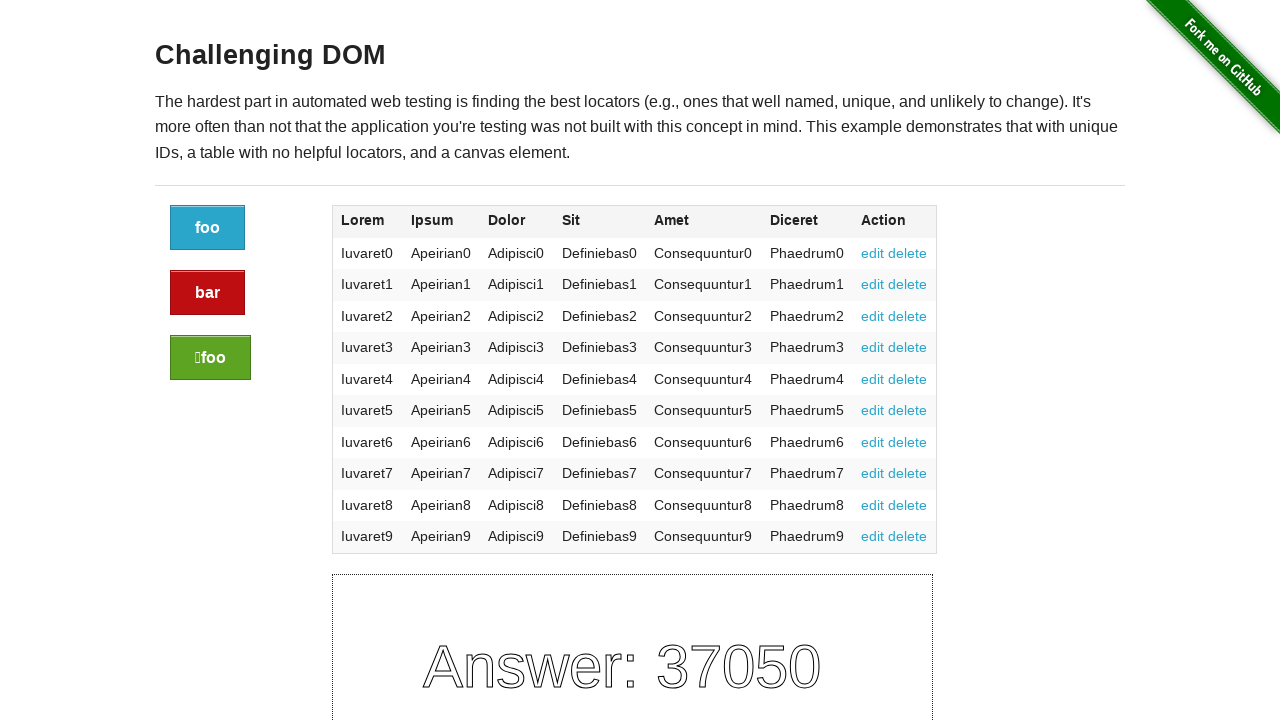

Clicked the success button at (210, 358) on a.success
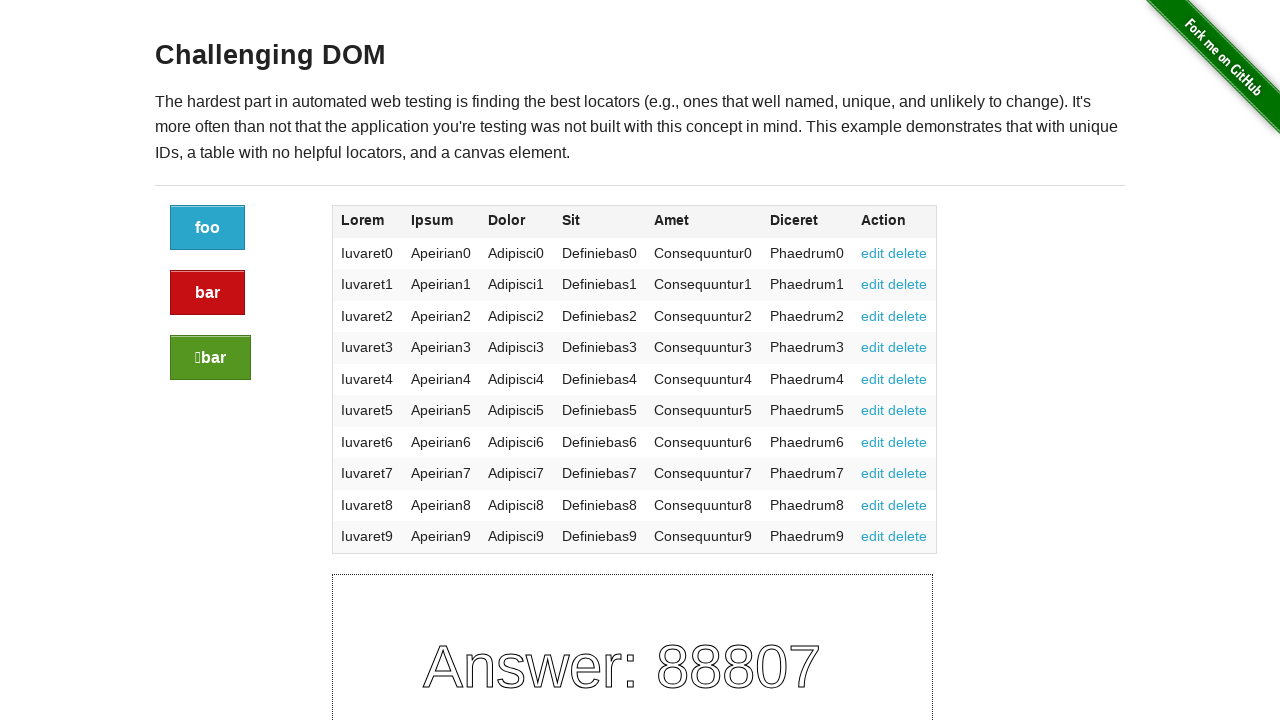

Waited for table fourth column cells to be visible
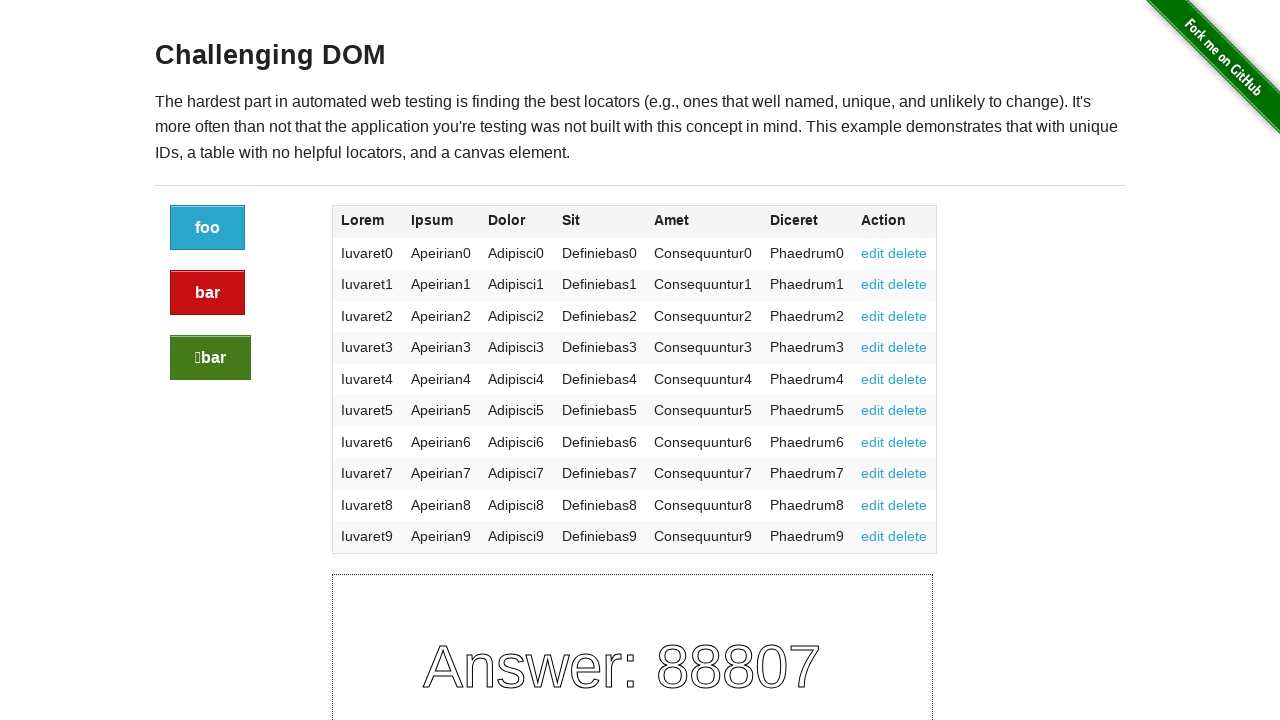

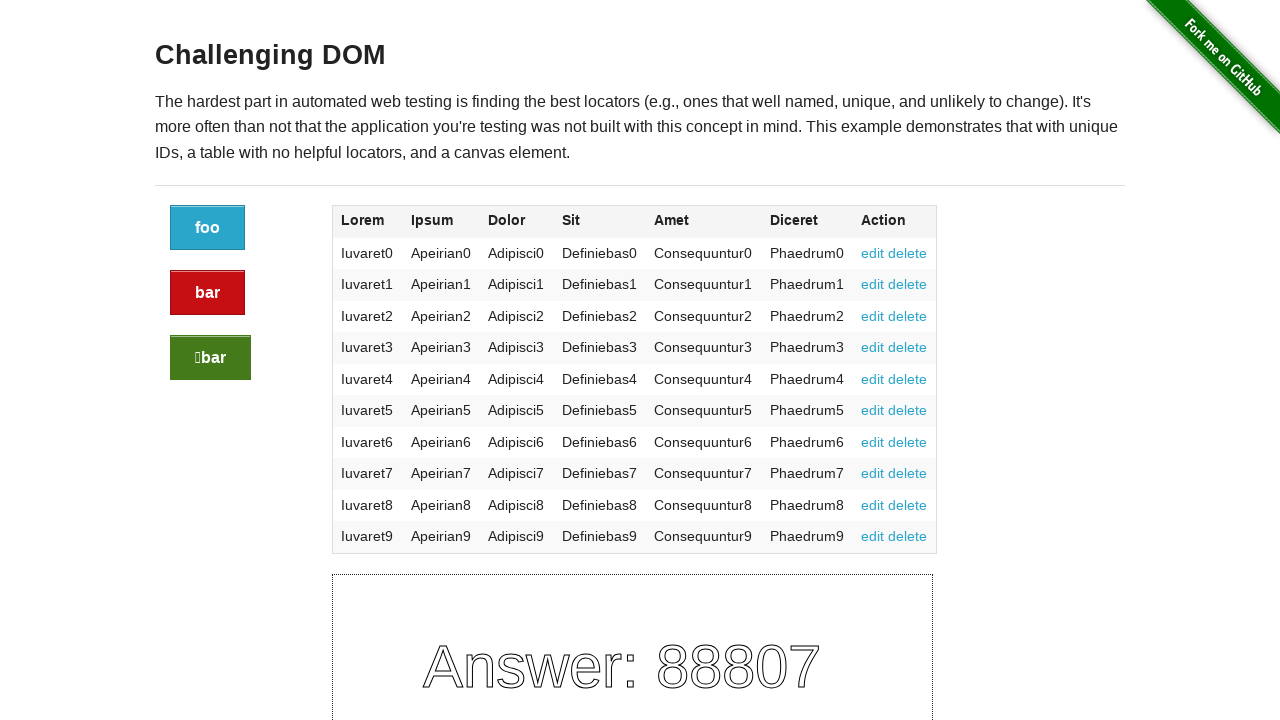